Navigates to Vtiger CRM demo site, clicks on Vtiger link to open new window, switches to the new window, hovers over Company menu, clicks Contact Us, and scrolls to find contact information for Bengaluru office

Starting URL: https://demo.vtiger.com/vtigercrm/

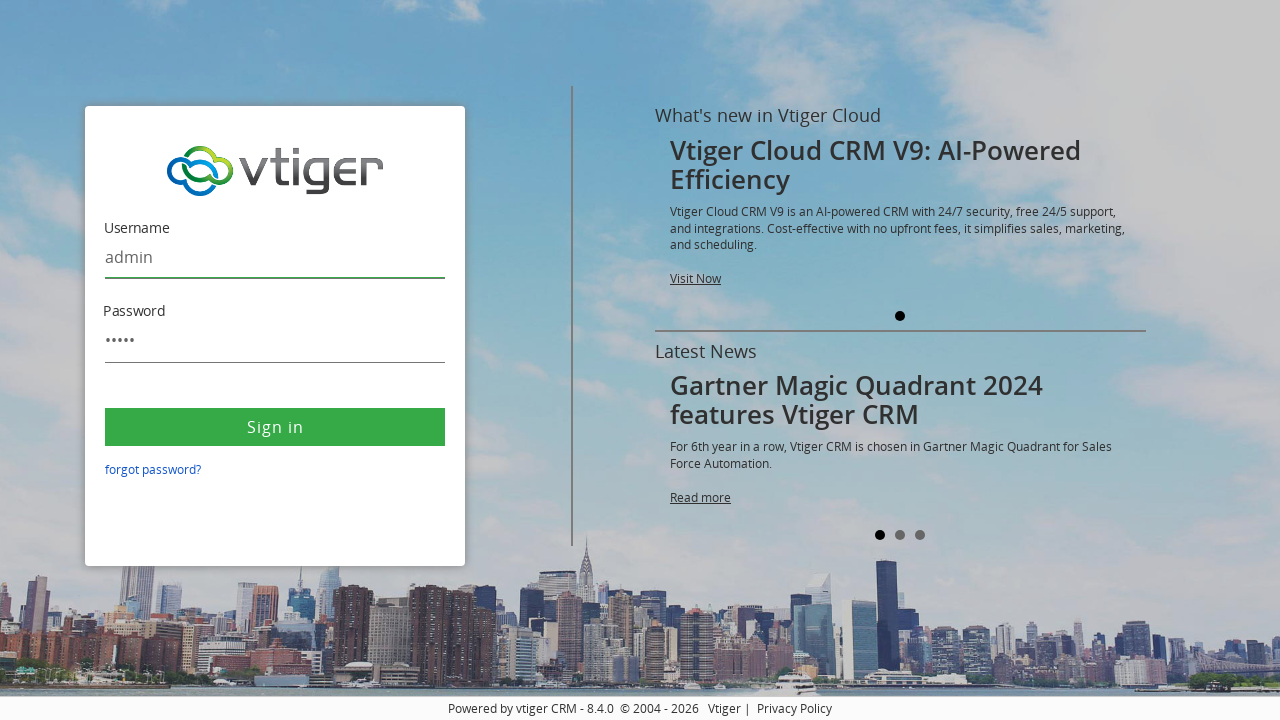

Clicked on Vtiger link to open new window at (724, 708) on a:text('Vtiger')
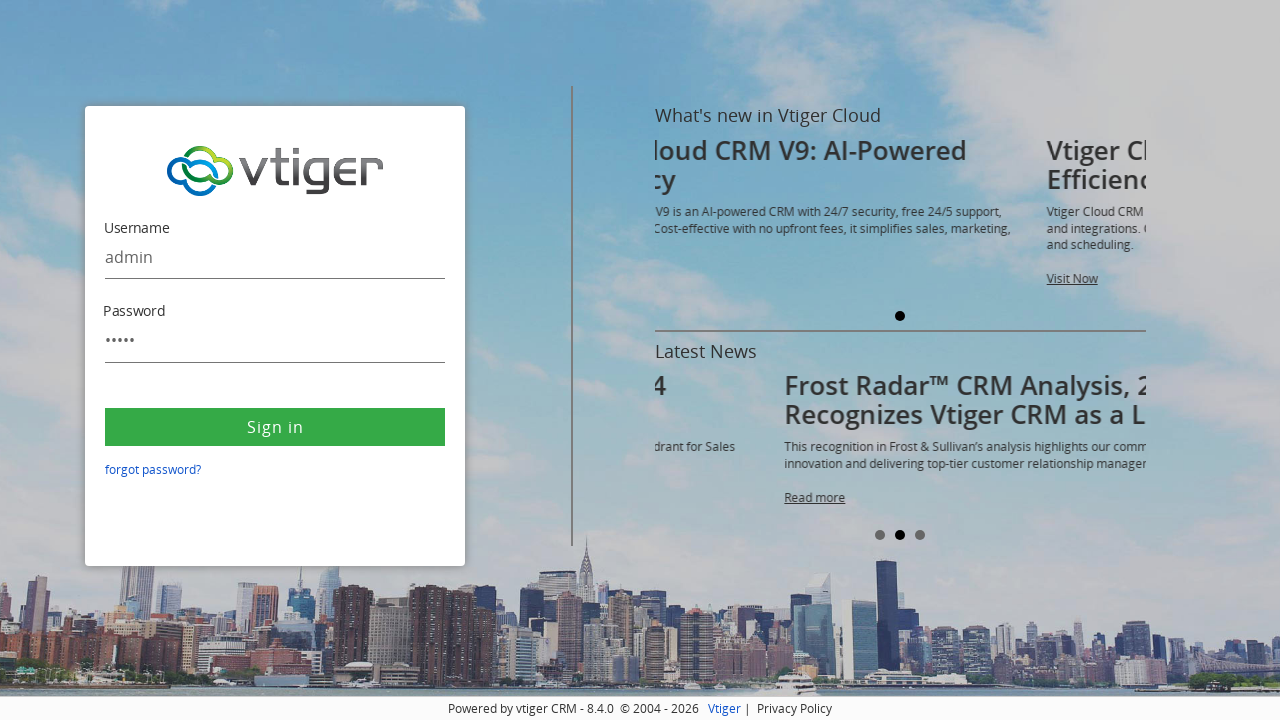

New page window opened and captured
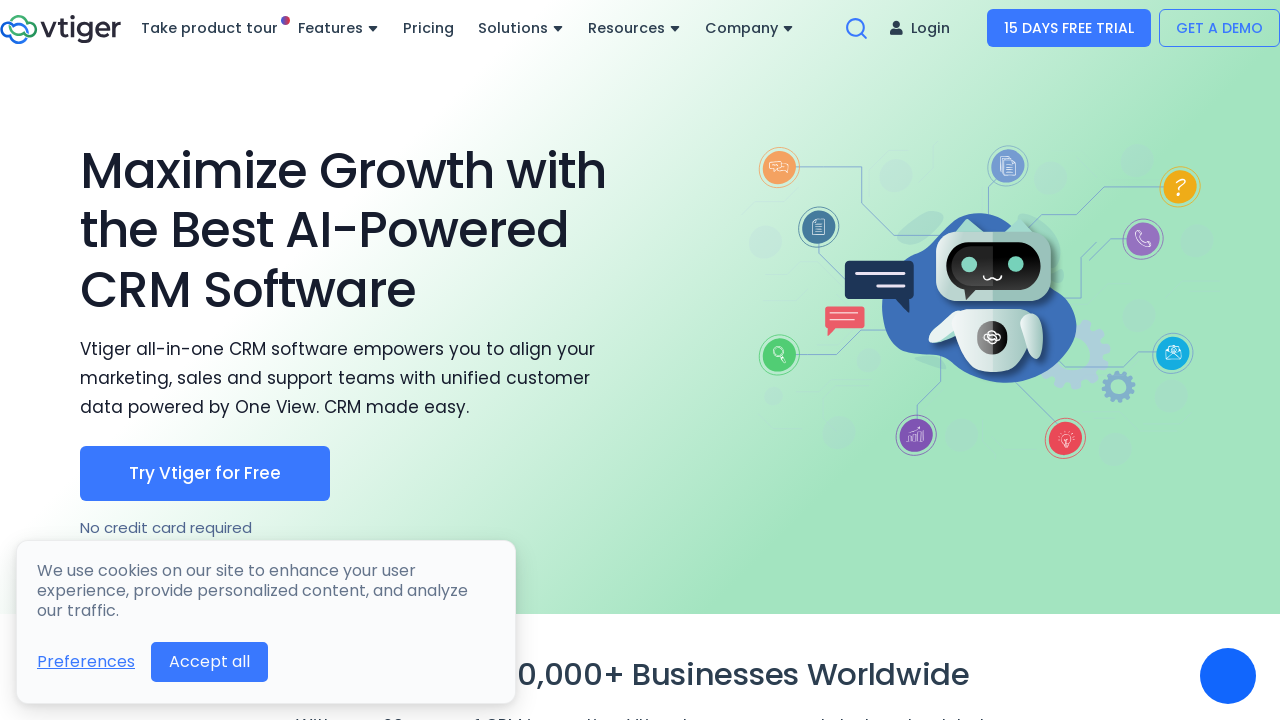

New page fully loaded
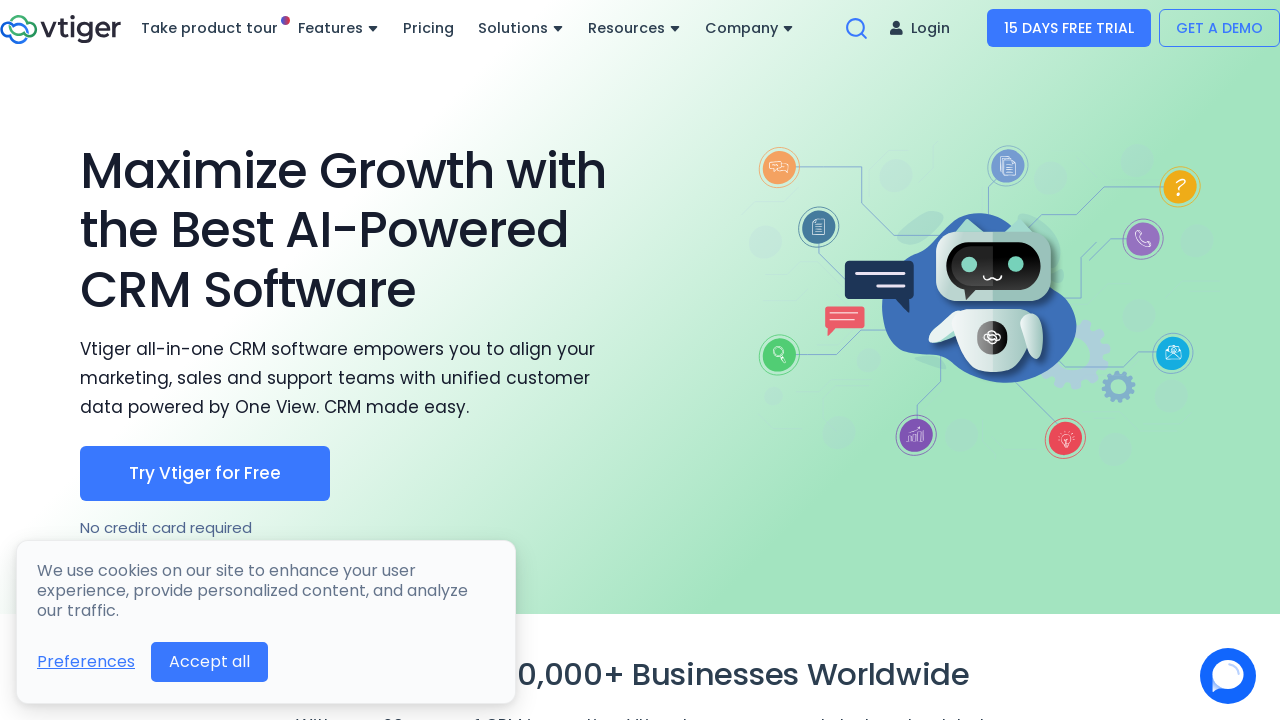

Hovered over Company menu item at (750, 28) on a:text('Company')
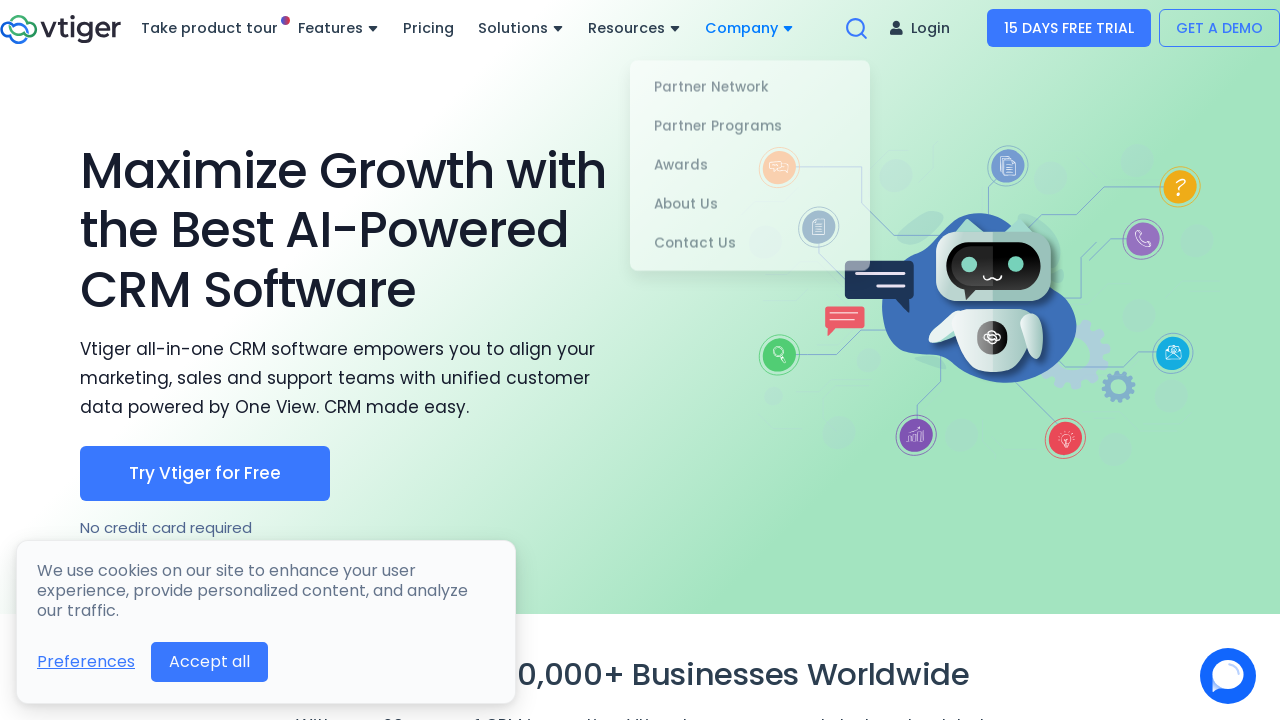

Clicked on Contact Us link at (750, 239) on a:text('Contact Us')
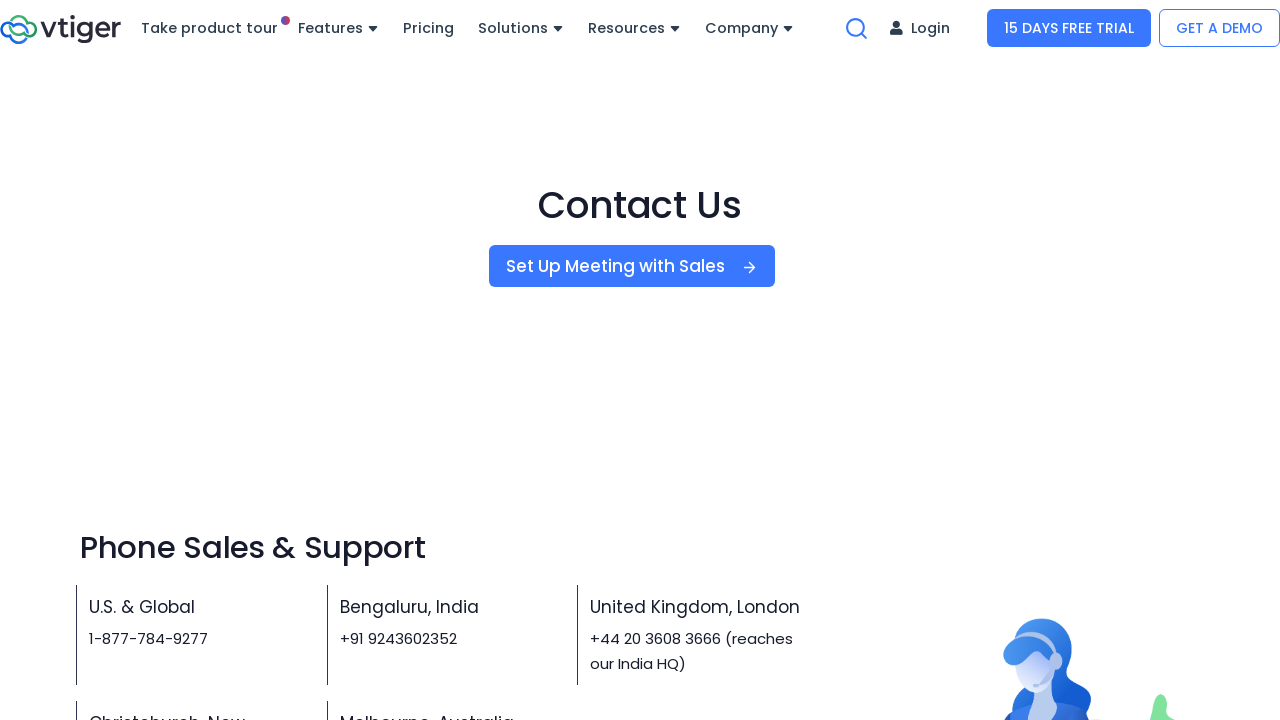

Scrolled to Bengaluru office contact information
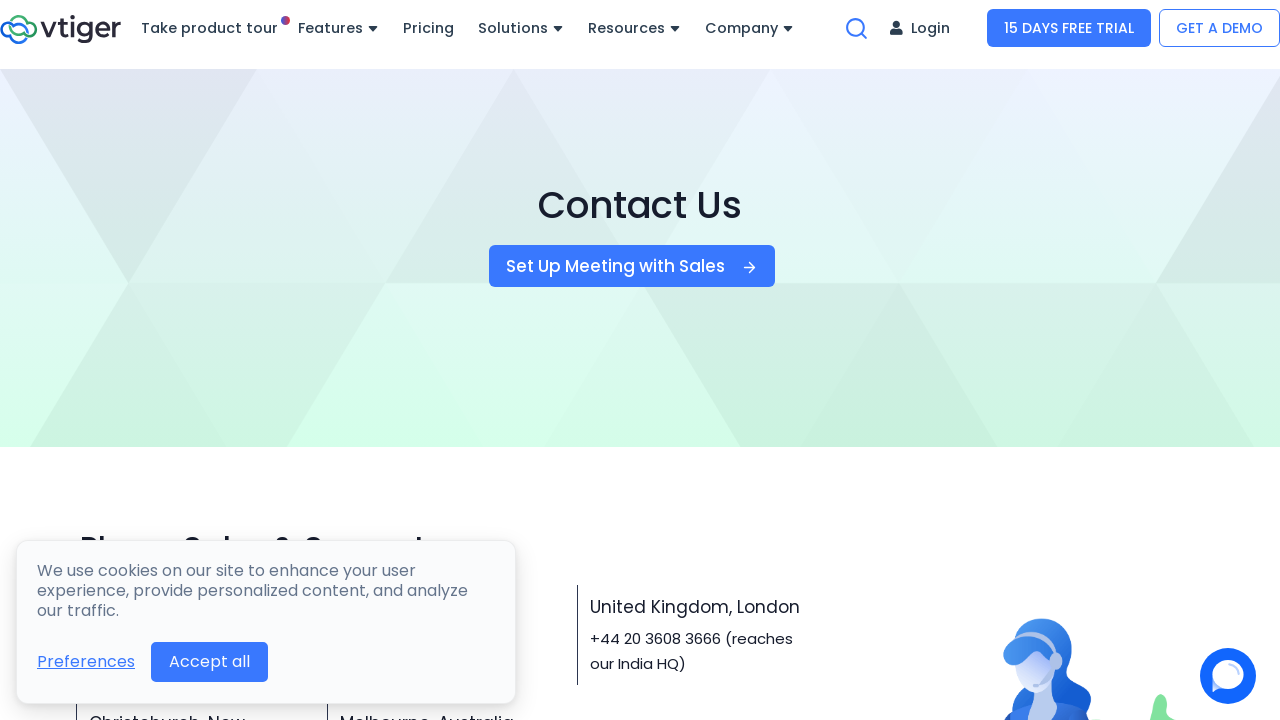

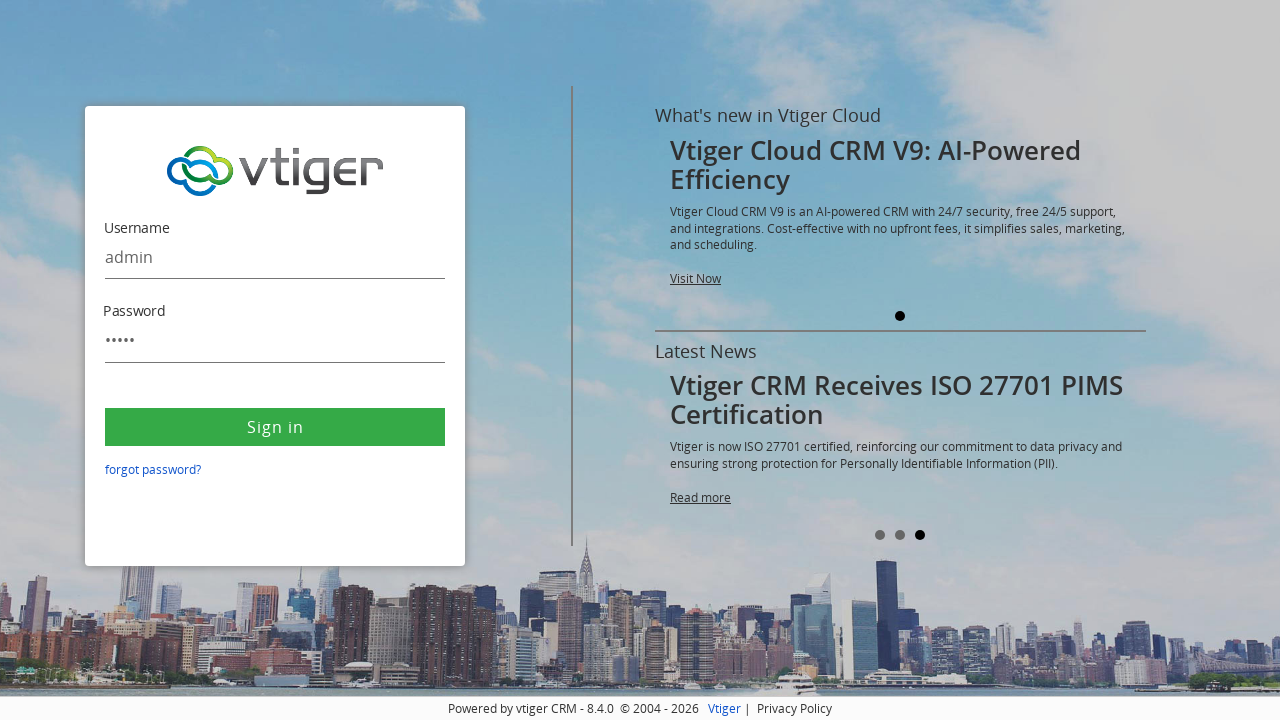